Navigates to Target's Circle rewards page

Starting URL: https://www.target.com/circle

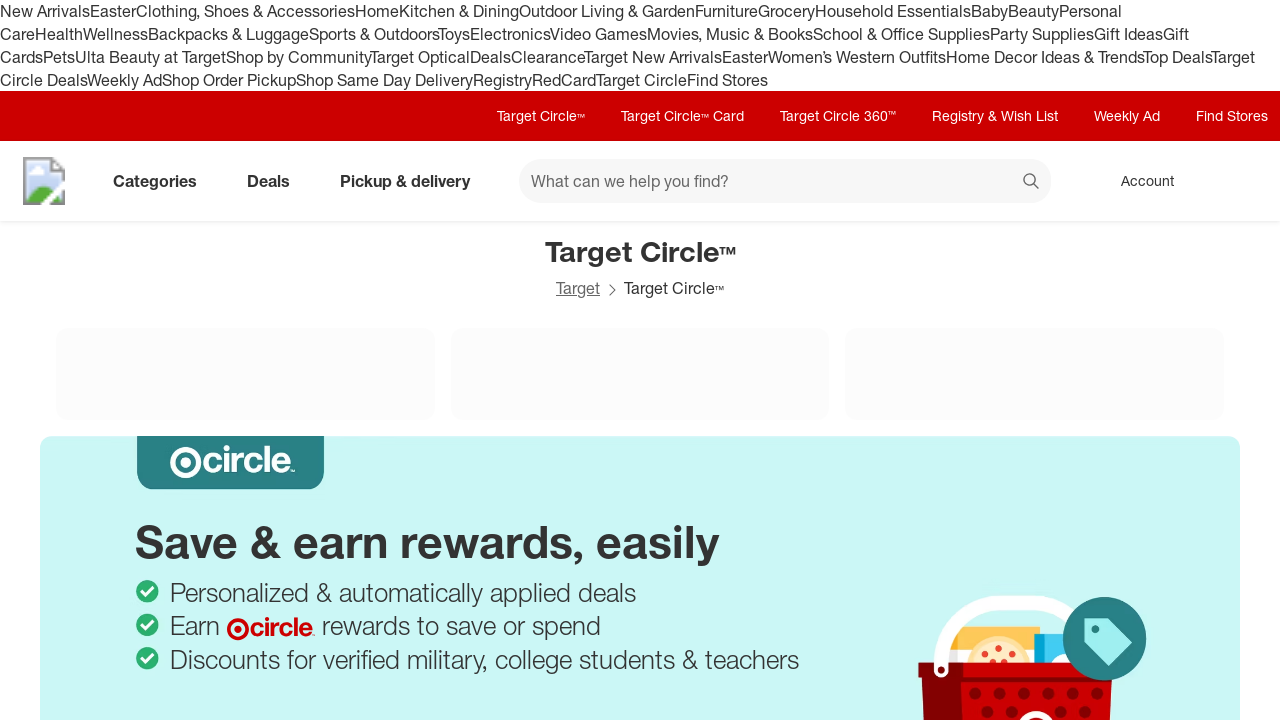

Navigated to Target Circle rewards page at https://www.target.com/circle
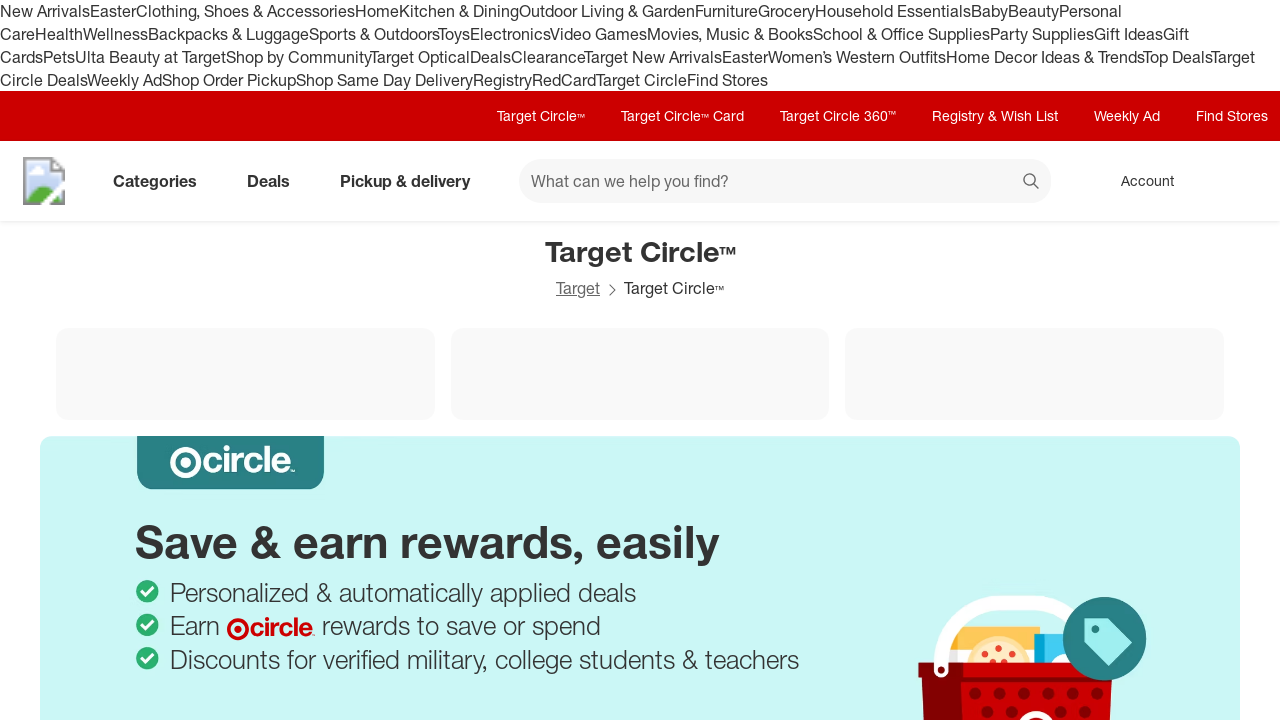

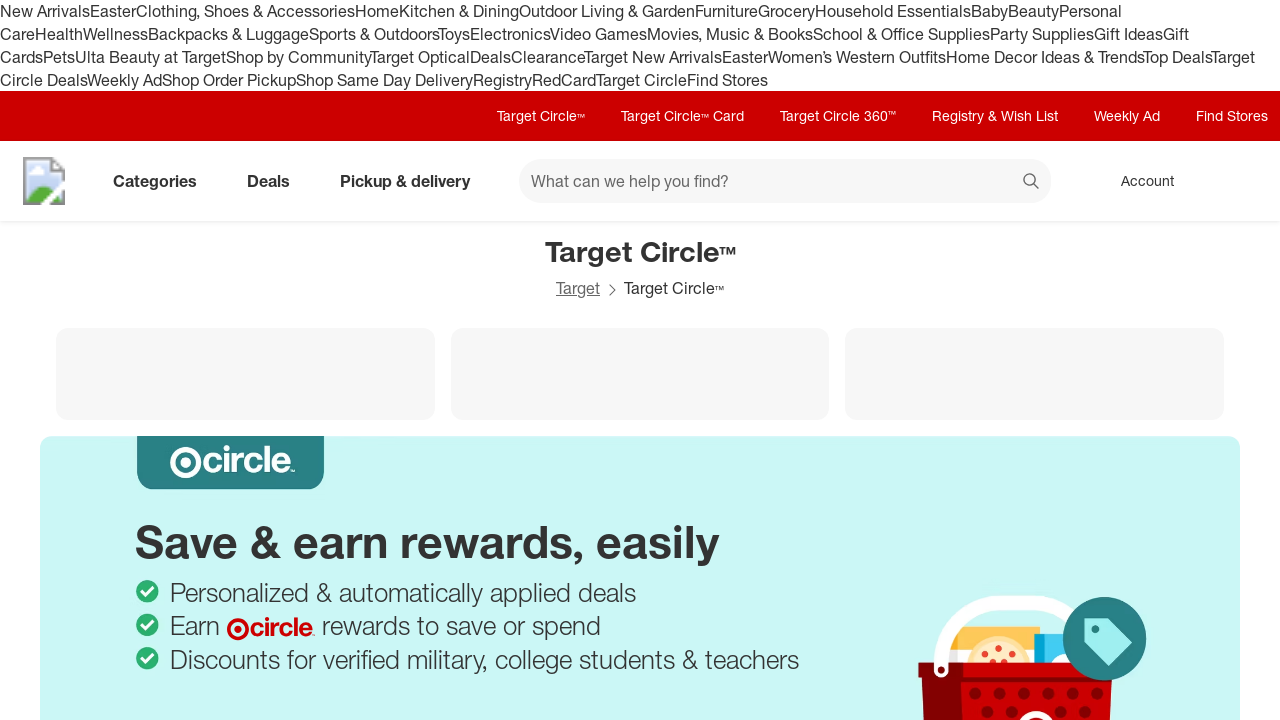